Tests slider interaction by moving to the slider element and clicking at an offset position to adjust the slider value horizontally.

Starting URL: https://demoqa.com/slider/

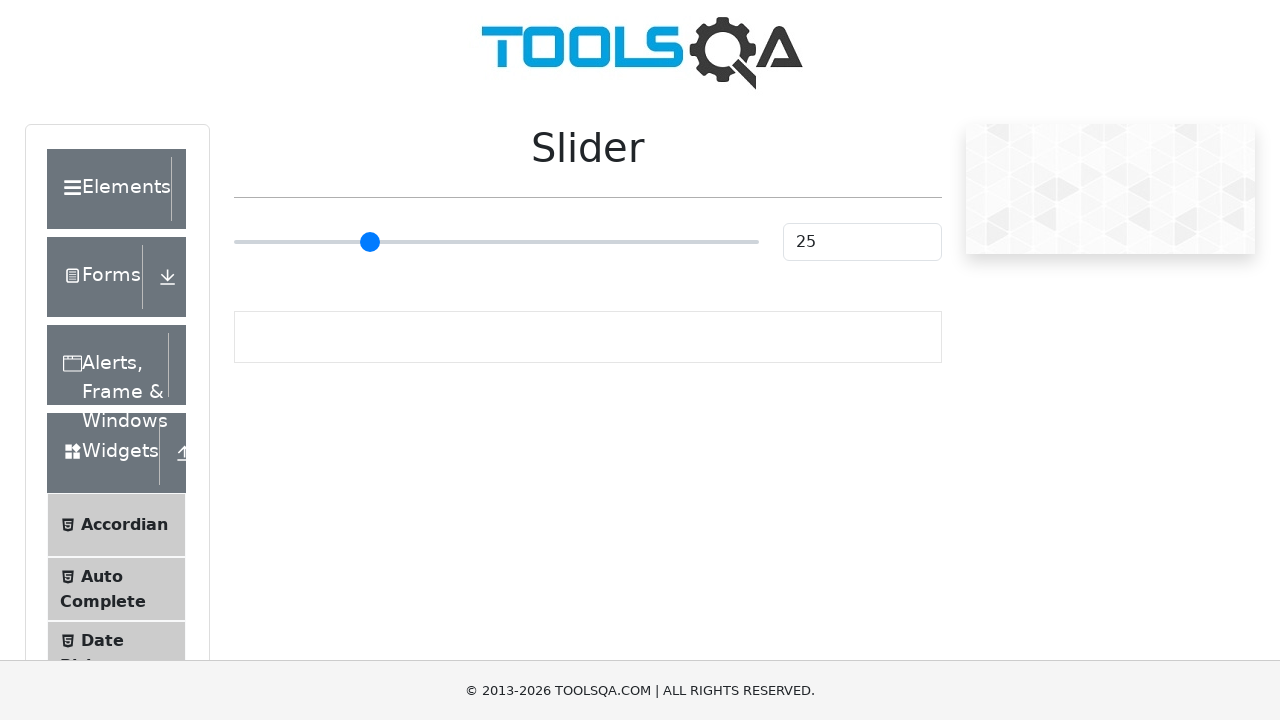

Located slider container element
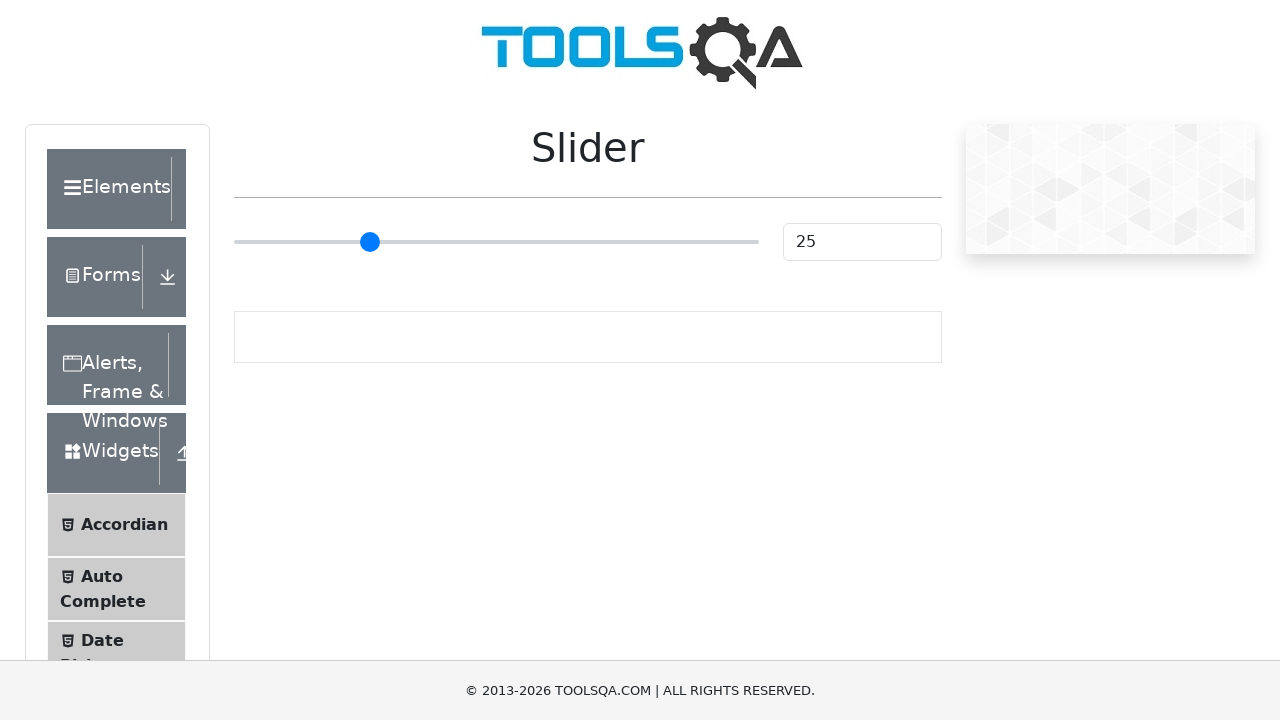

Waited for slider to become visible
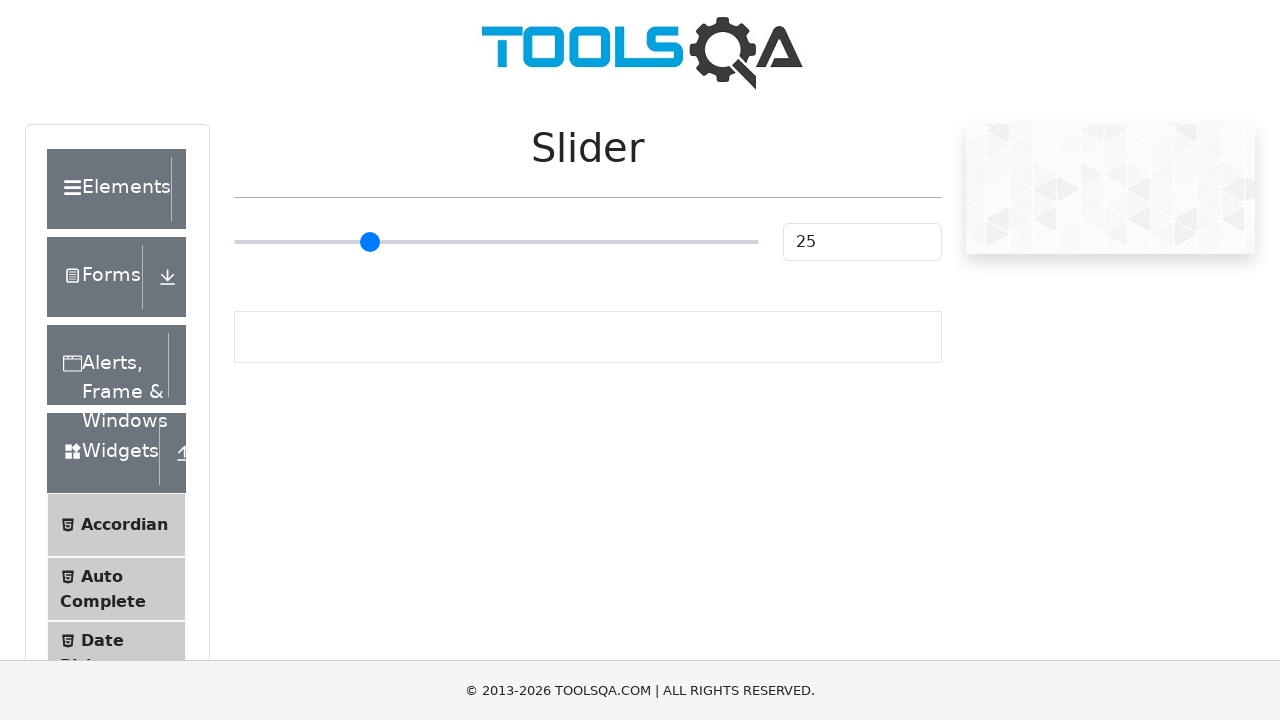

Retrieved slider bounding box dimensions
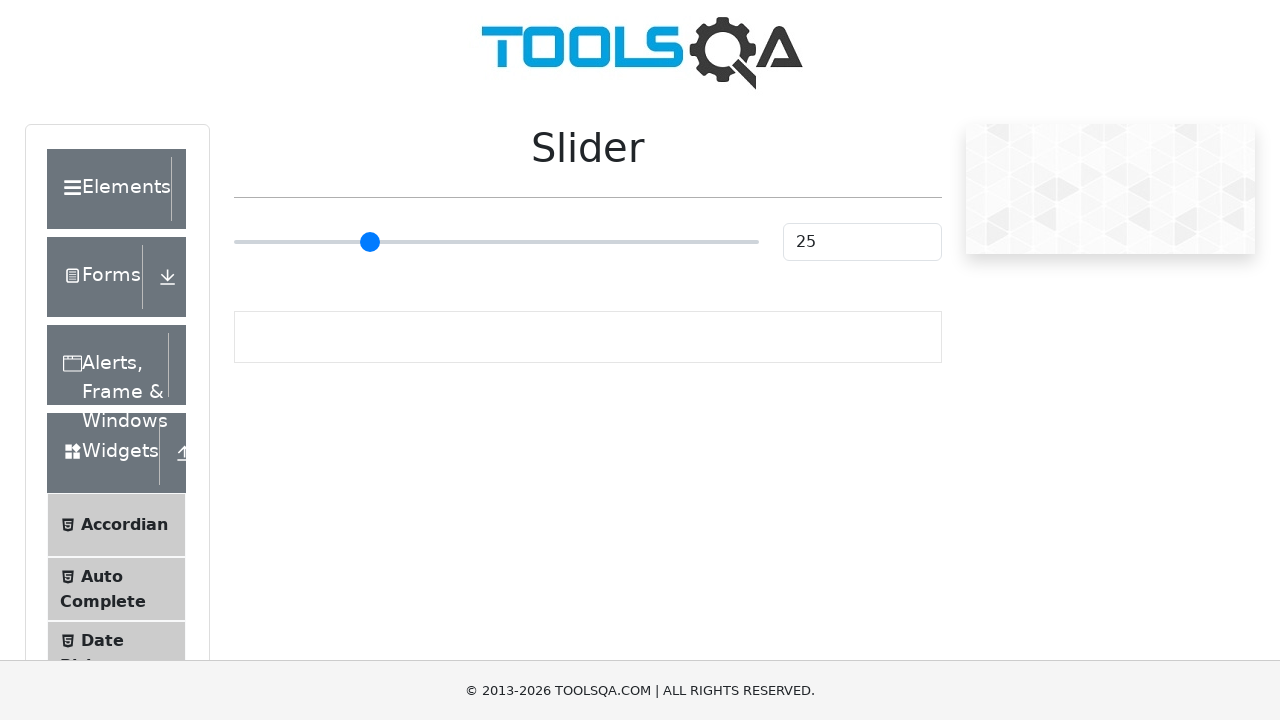

Clicked slider at center position with 20px horizontal offset to adjust slider value at (608, 242)
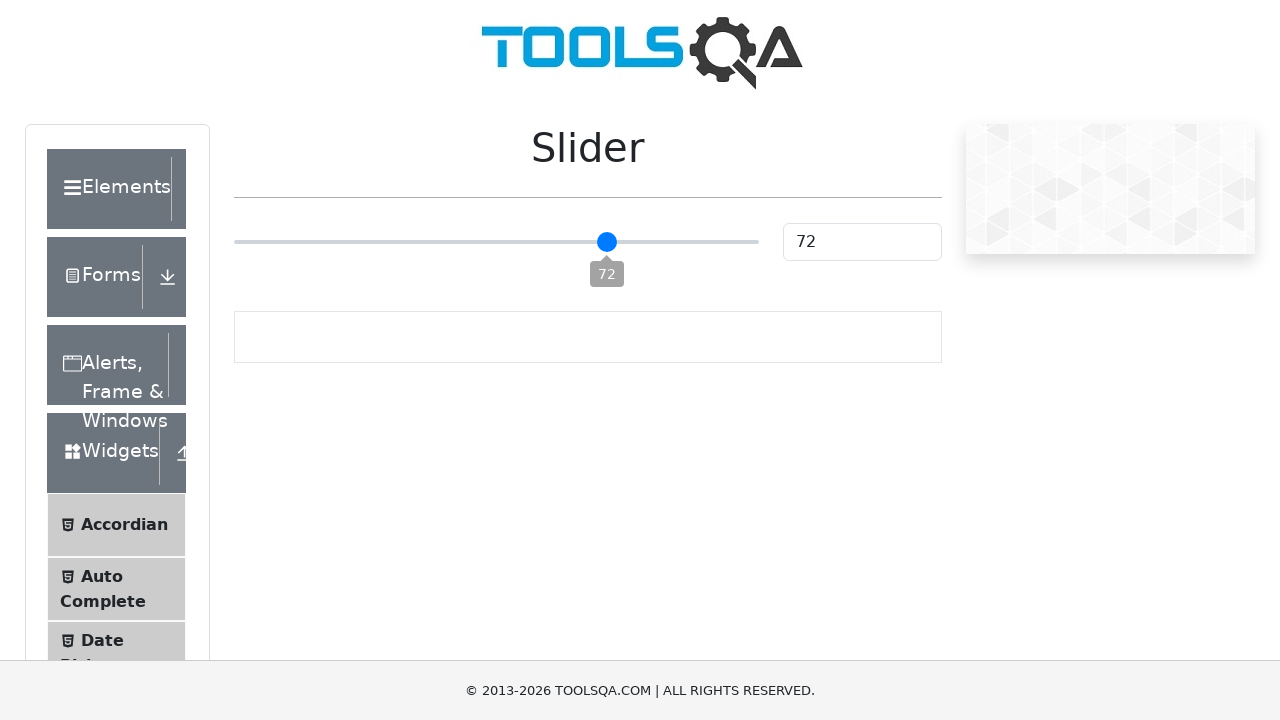

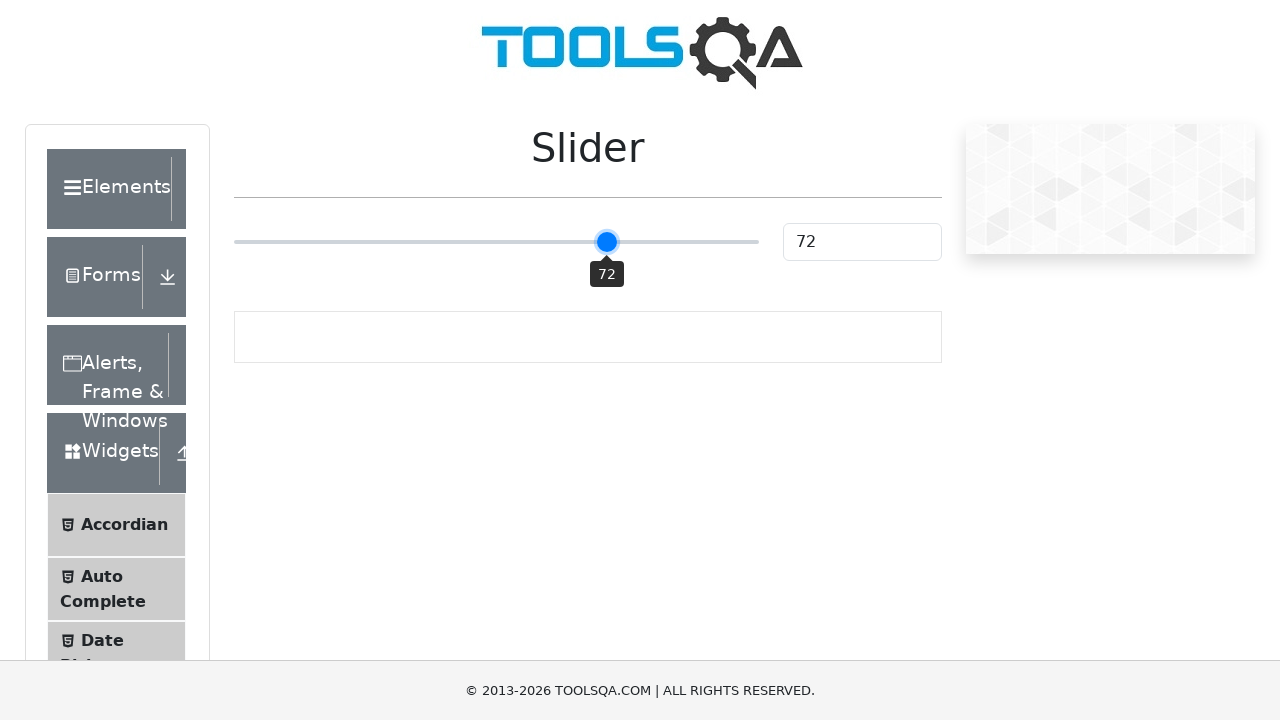